Tests JavaScript prompt alert handling by clicking a button to trigger a prompt, entering text into the prompt, and accepting it.

Starting URL: https://v1.training-support.net/selenium/javascript-alerts

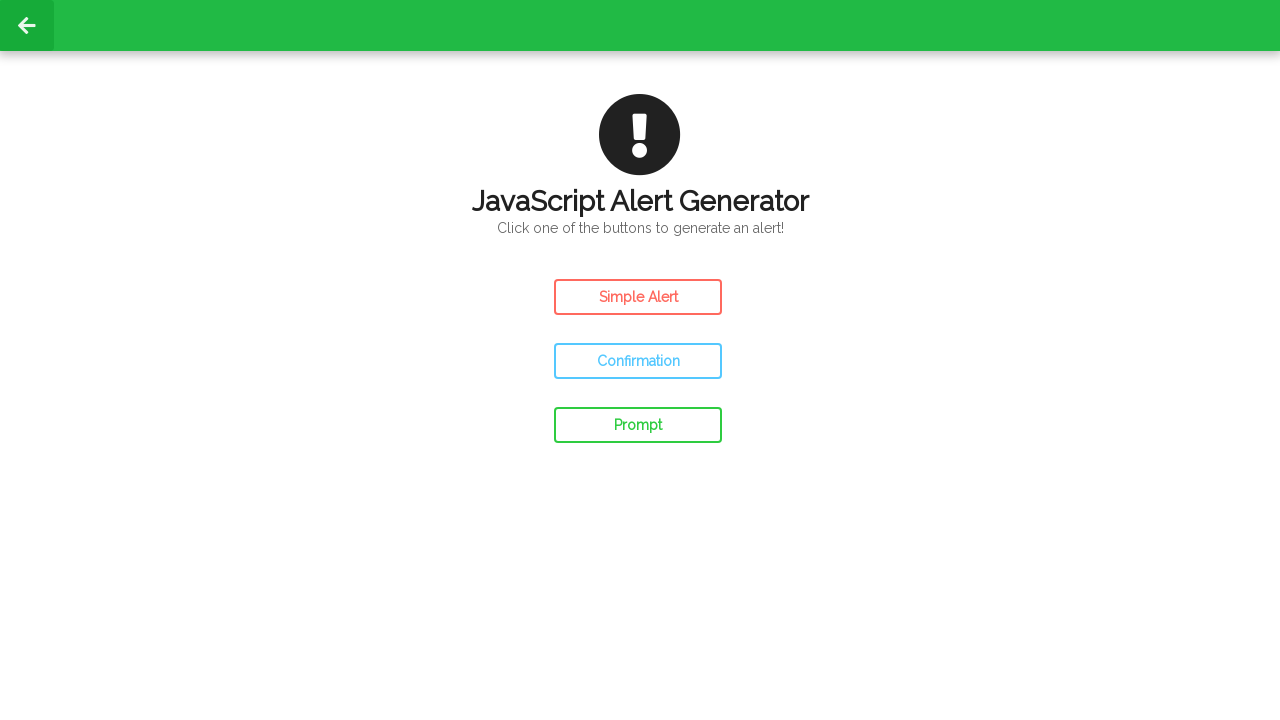

Navigated to JavaScript alerts training page
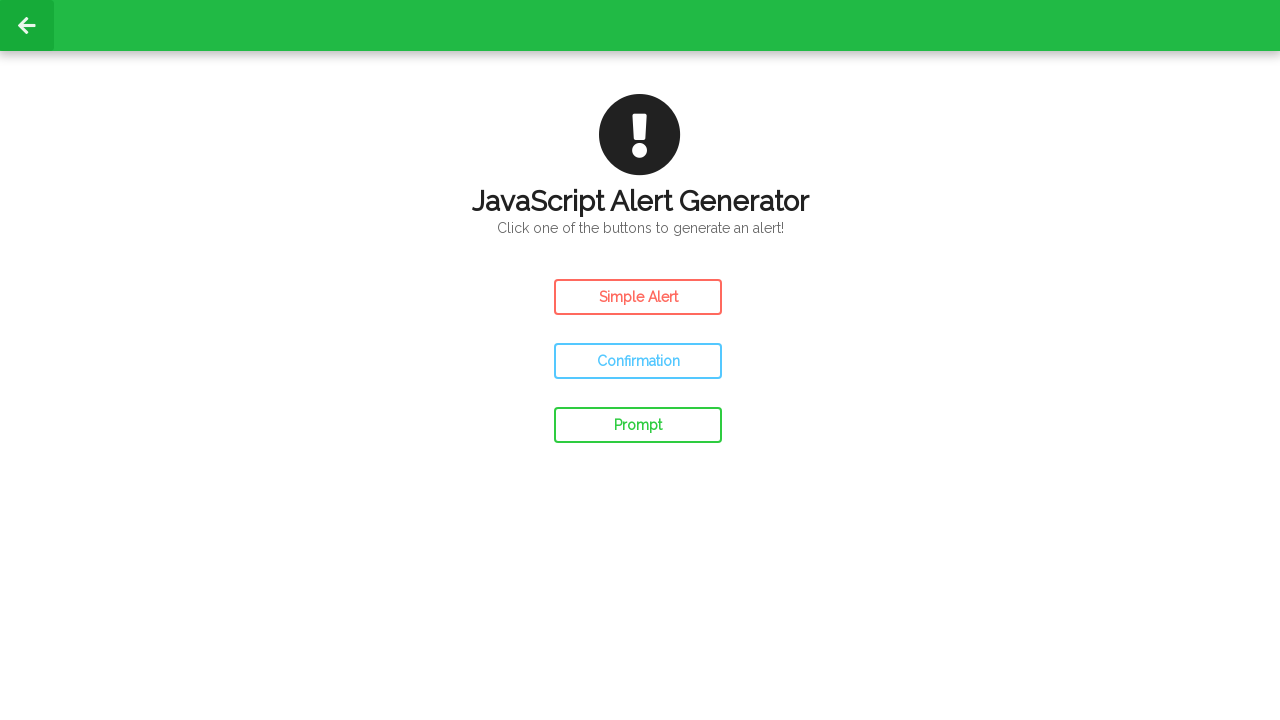

Clicked prompt button to trigger prompt dialog at (638, 425) on #prompt
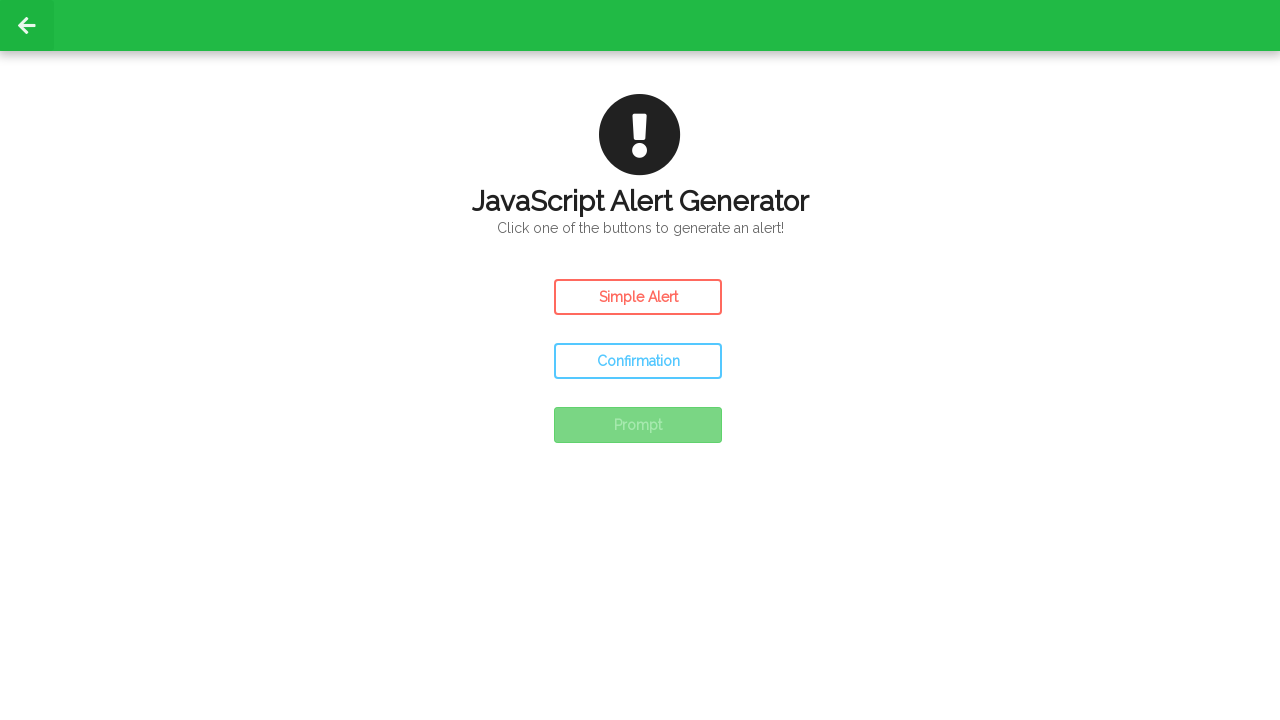

Set up dialog event handler to accept prompts with 'Awesome!' text
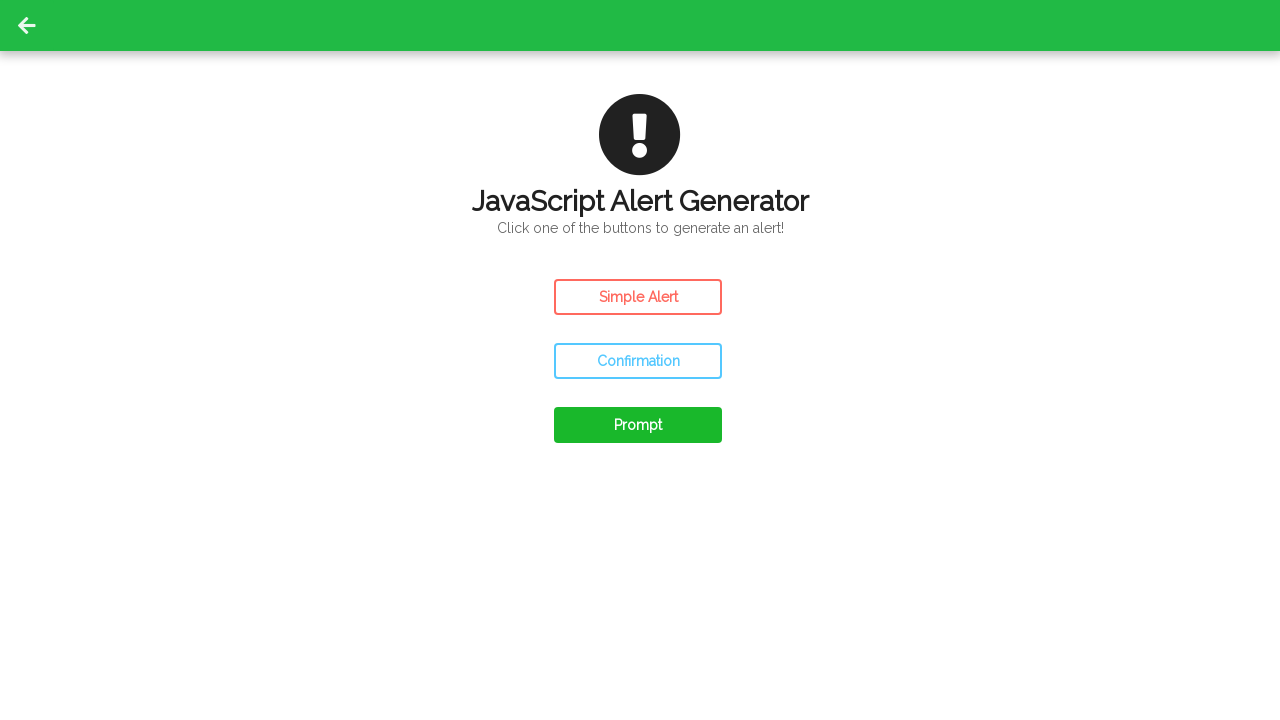

Reloaded page to reset state with handler ready
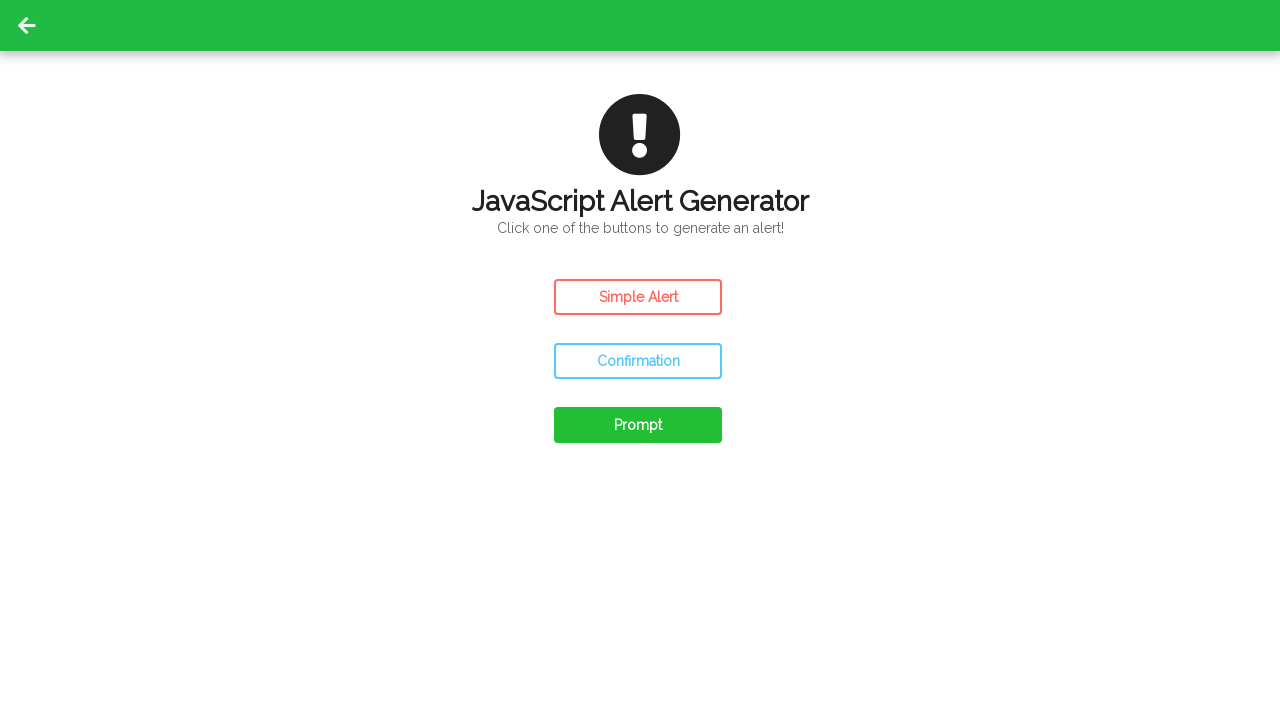

Clicked prompt button with dialog handler active at (638, 425) on #prompt
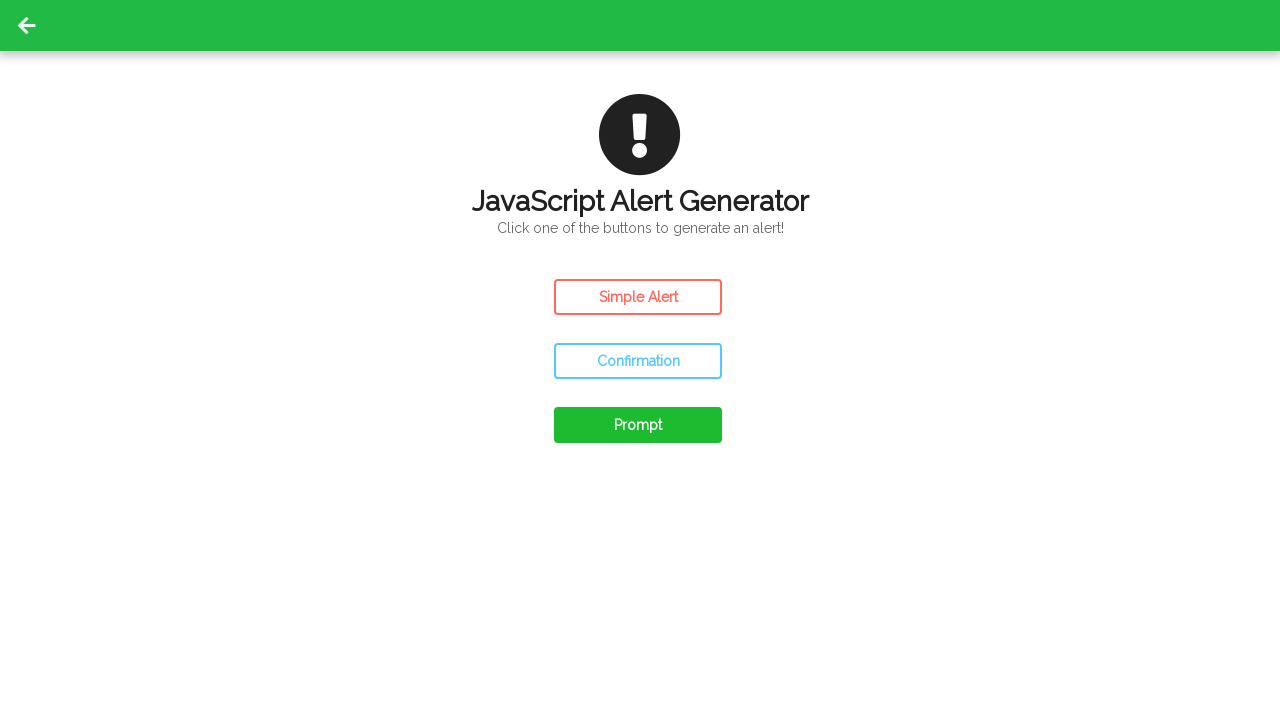

Waited for prompt dialog to be handled and accepted
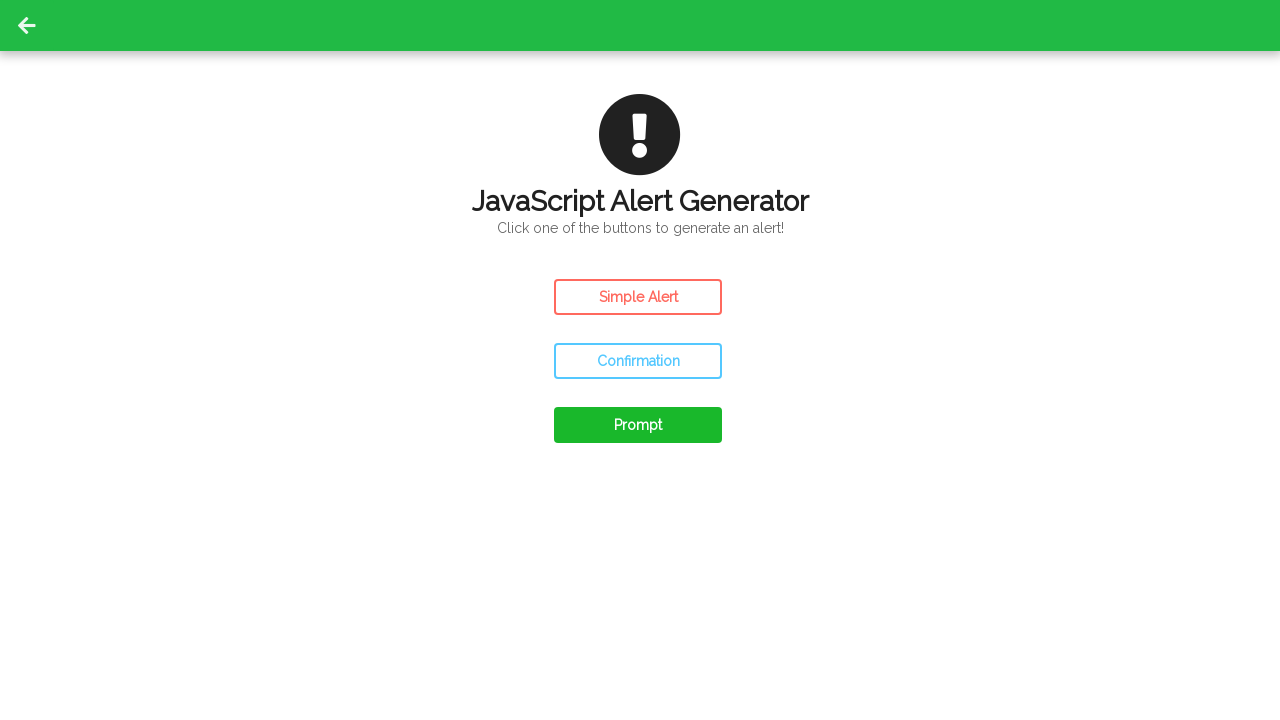

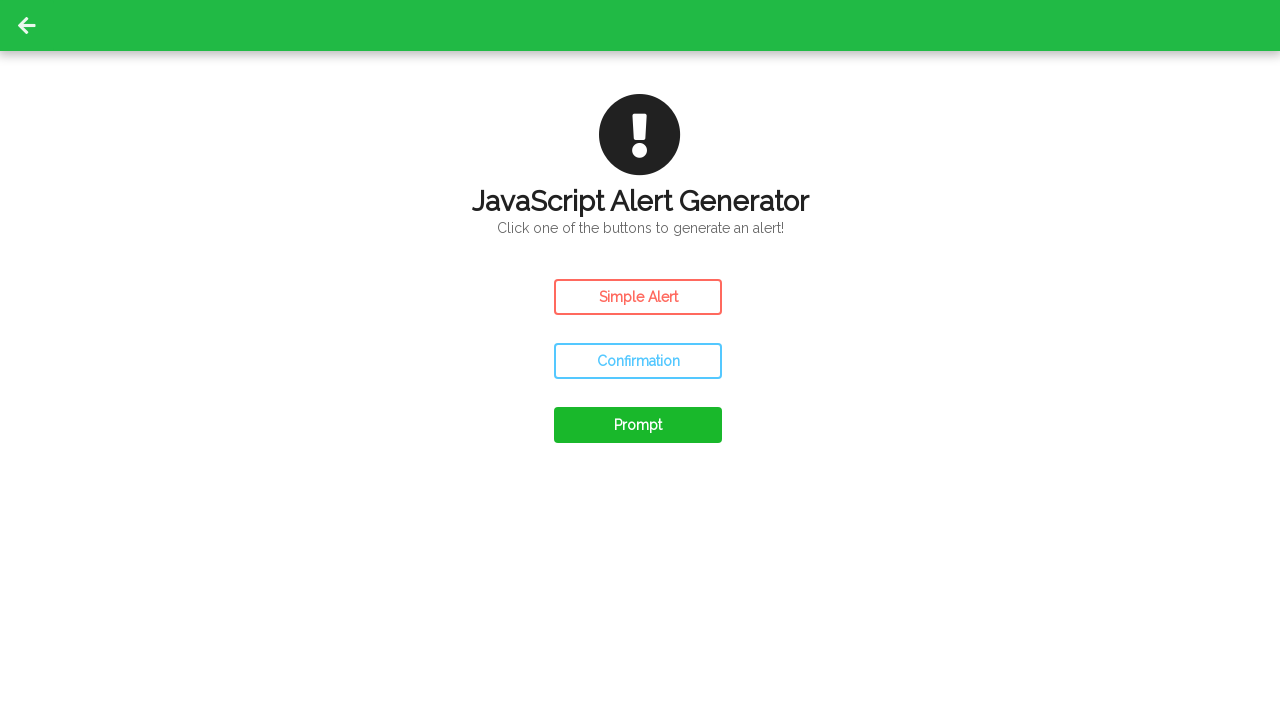